Tests the prompt alert by clicking the prompt button, entering text "Selenium With Java", accepting the alert, and verifying the result

Starting URL: https://demoqa.com/alerts

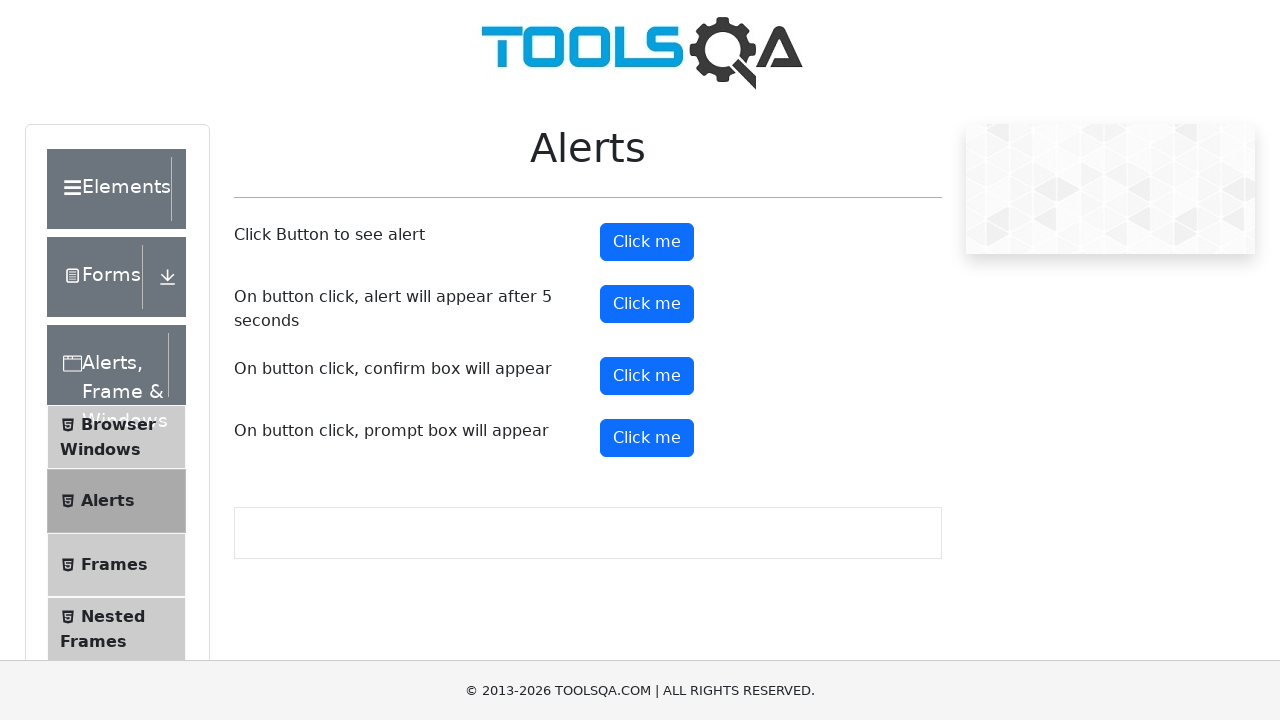

Set up dialog handler to accept prompt with 'Selenium With Java'
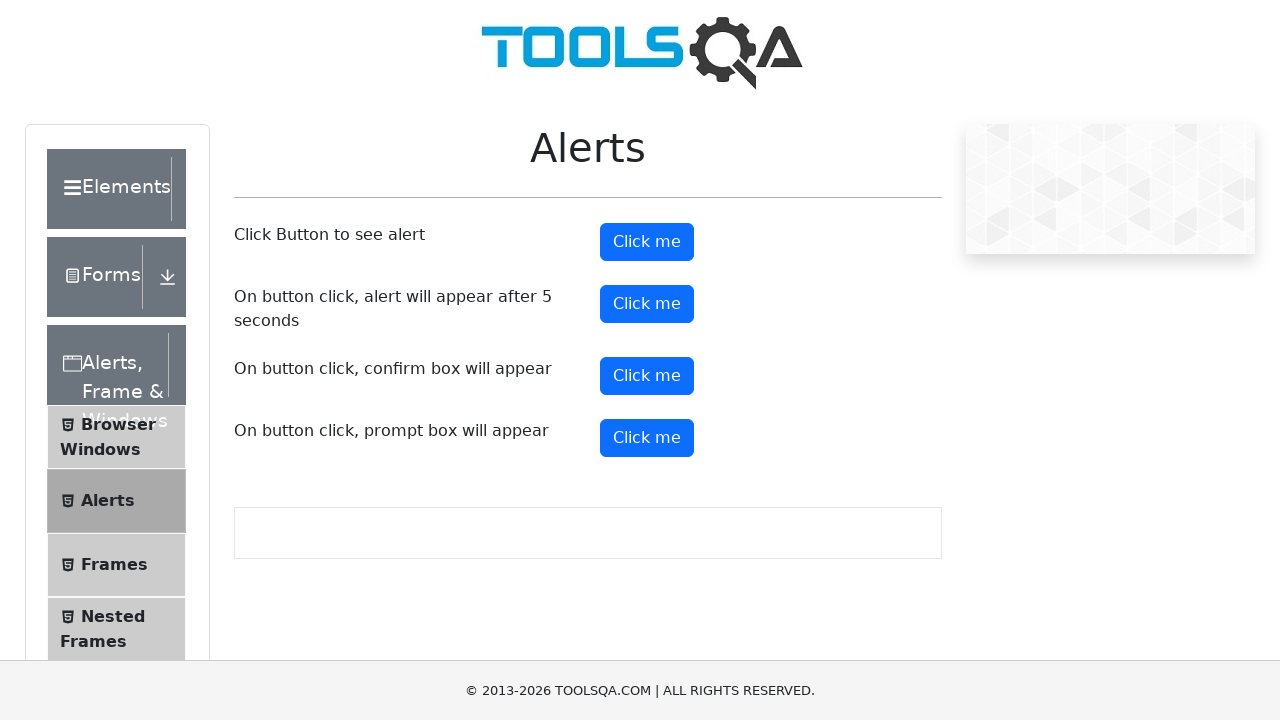

Clicked prompt button to trigger alert at (647, 438) on #promtButton
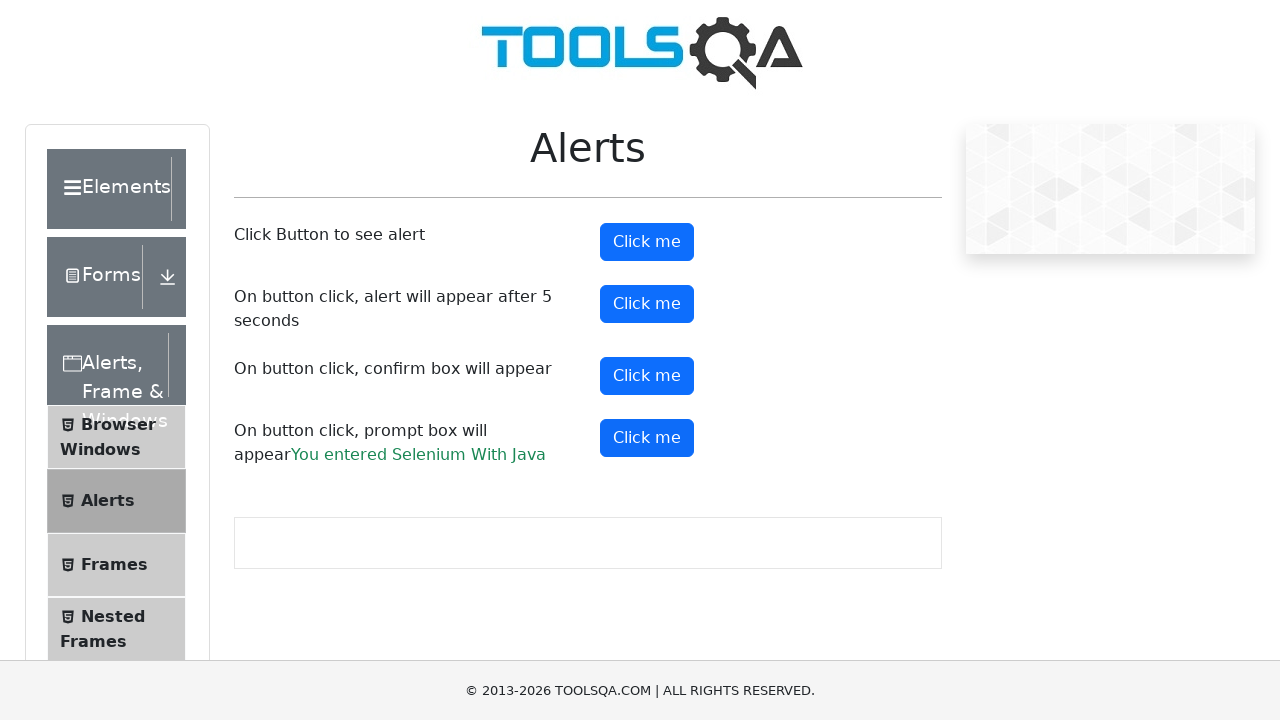

Prompt result element appeared on page
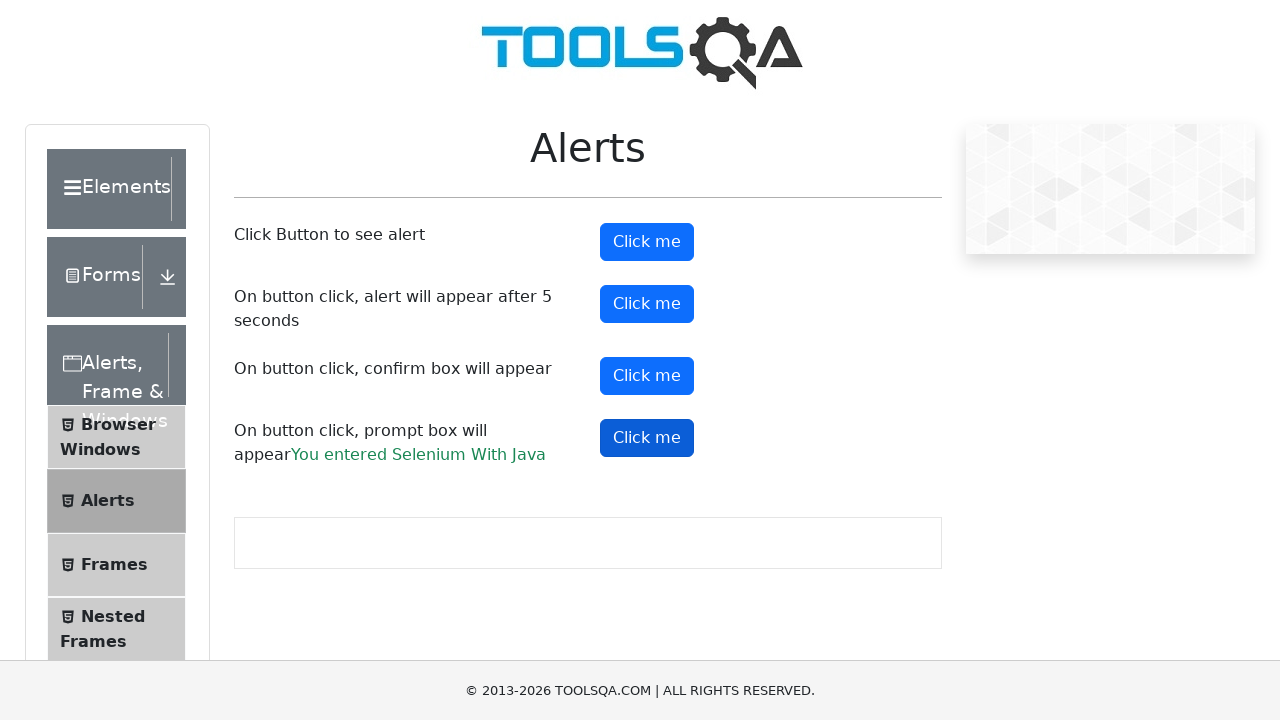

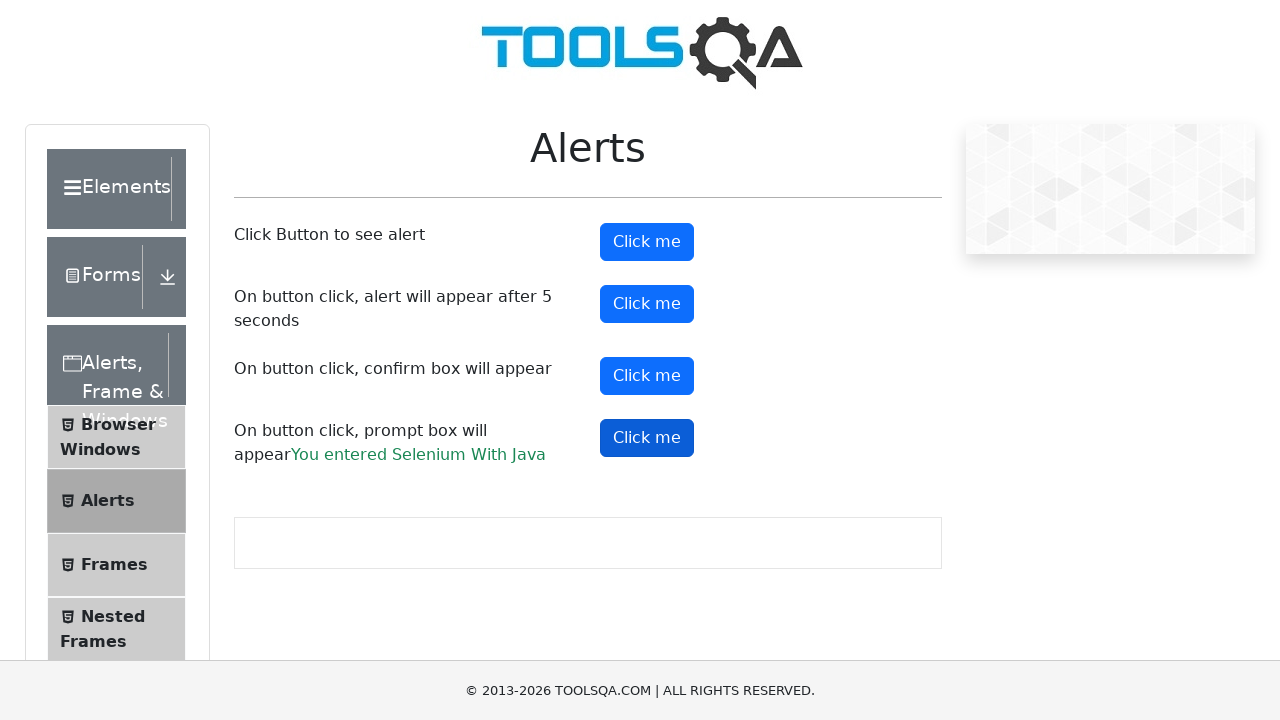